Tests clicking a button on a practice webpage and verifying the button element is accessible by reading its text content.

Starting URL: http://omayo.blogspot.com/

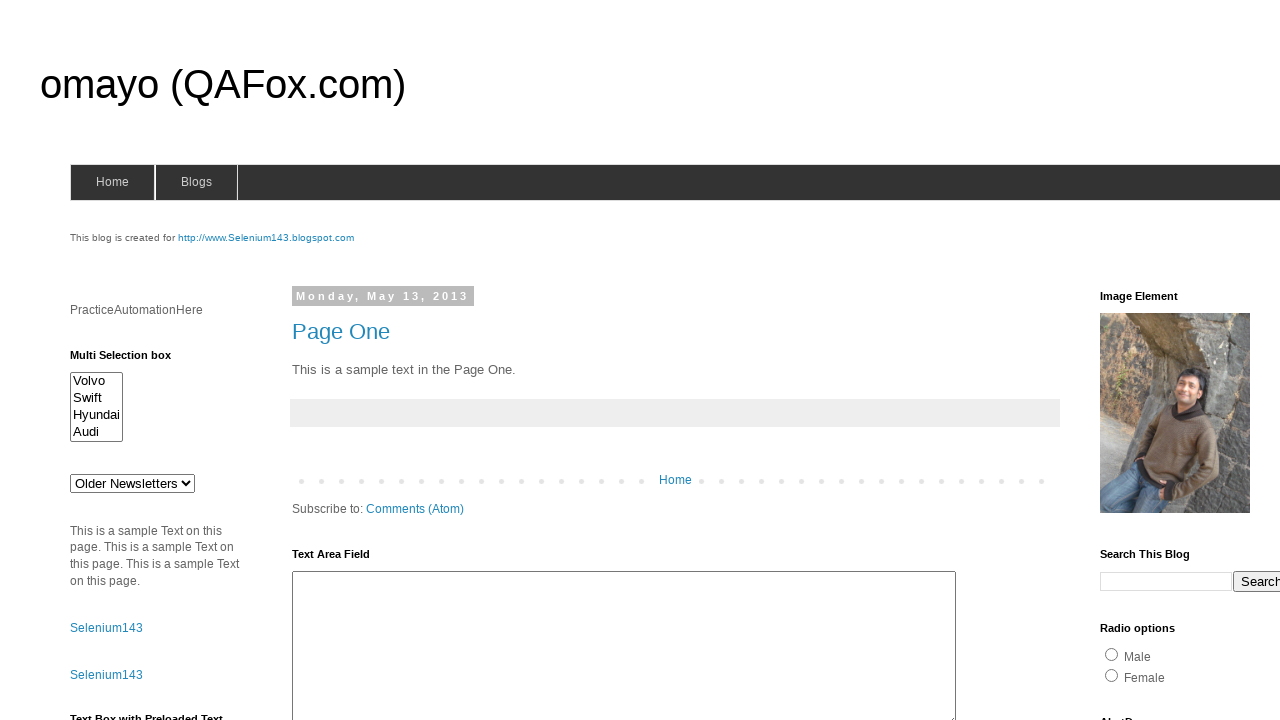

Clicked button with id 'myBtn' on practice webpage at (108, 361) on #myBtn
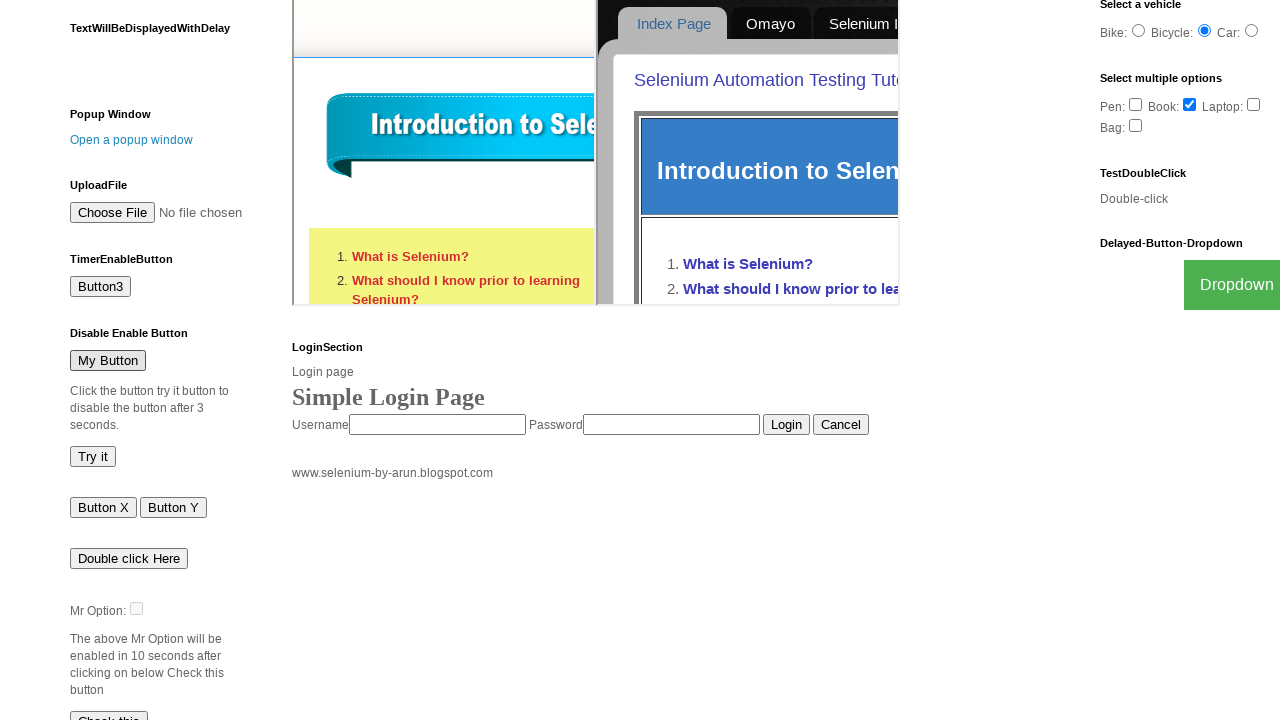

Retrieved text content from button element: My Button
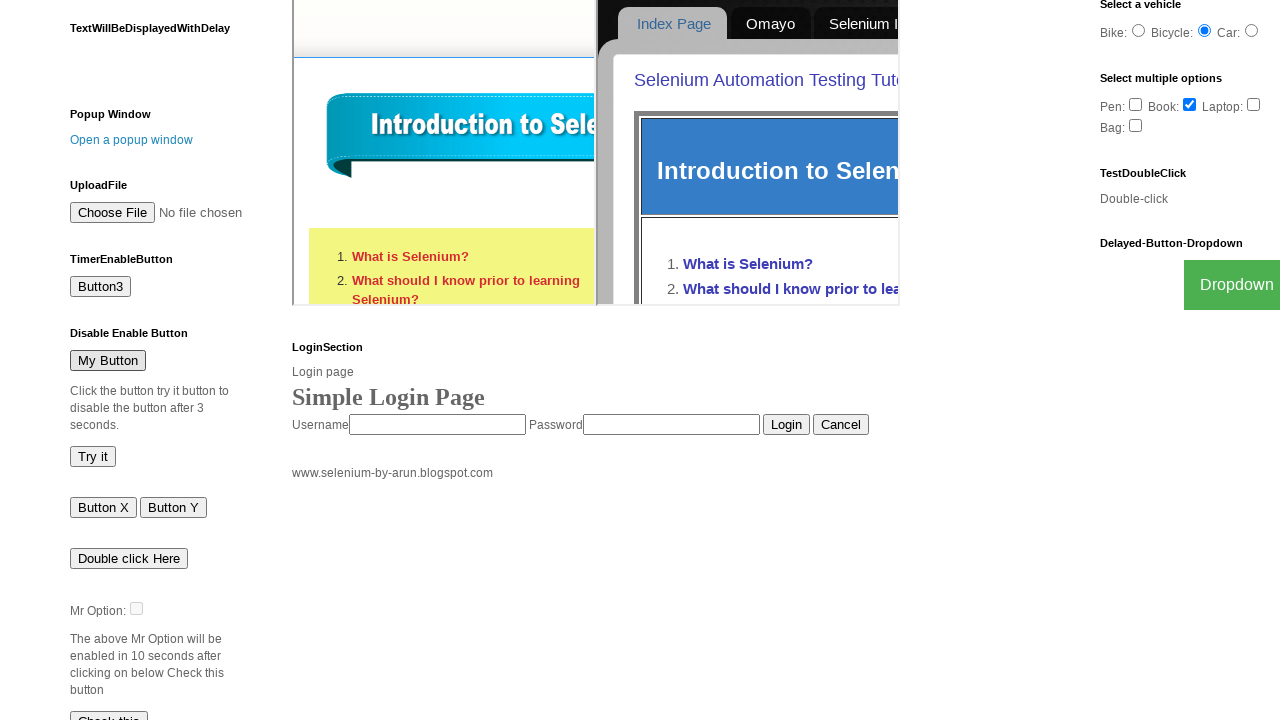

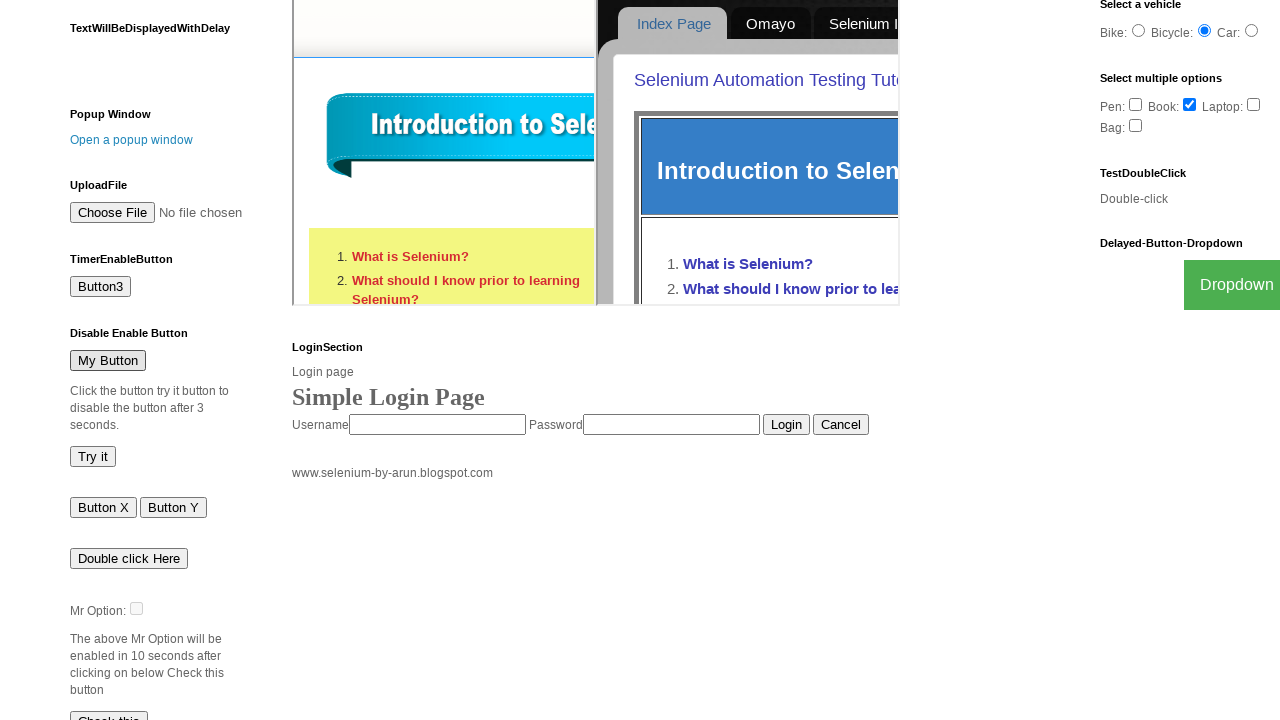